Tests link counting in different sections of the page and opens multiple footer links in new tabs to verify their titles

Starting URL: https://rahulshettyacademy.com/AutomationPractice/

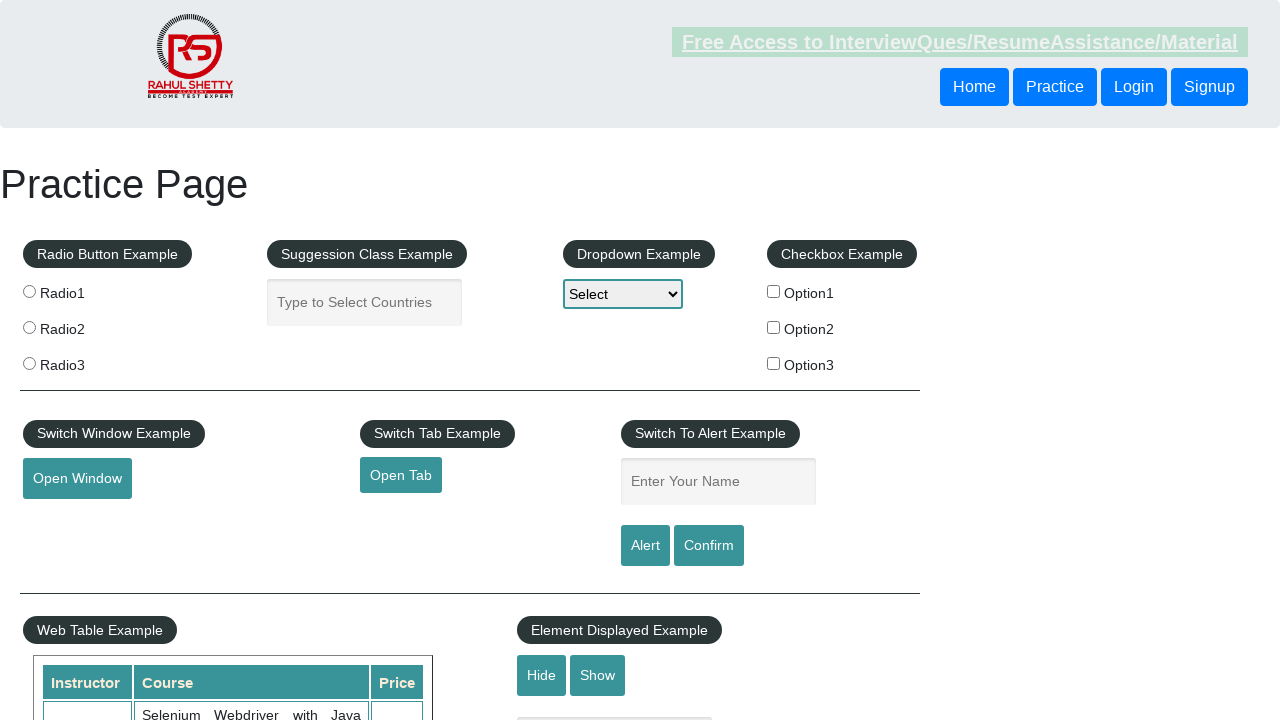

Counted all links on the page
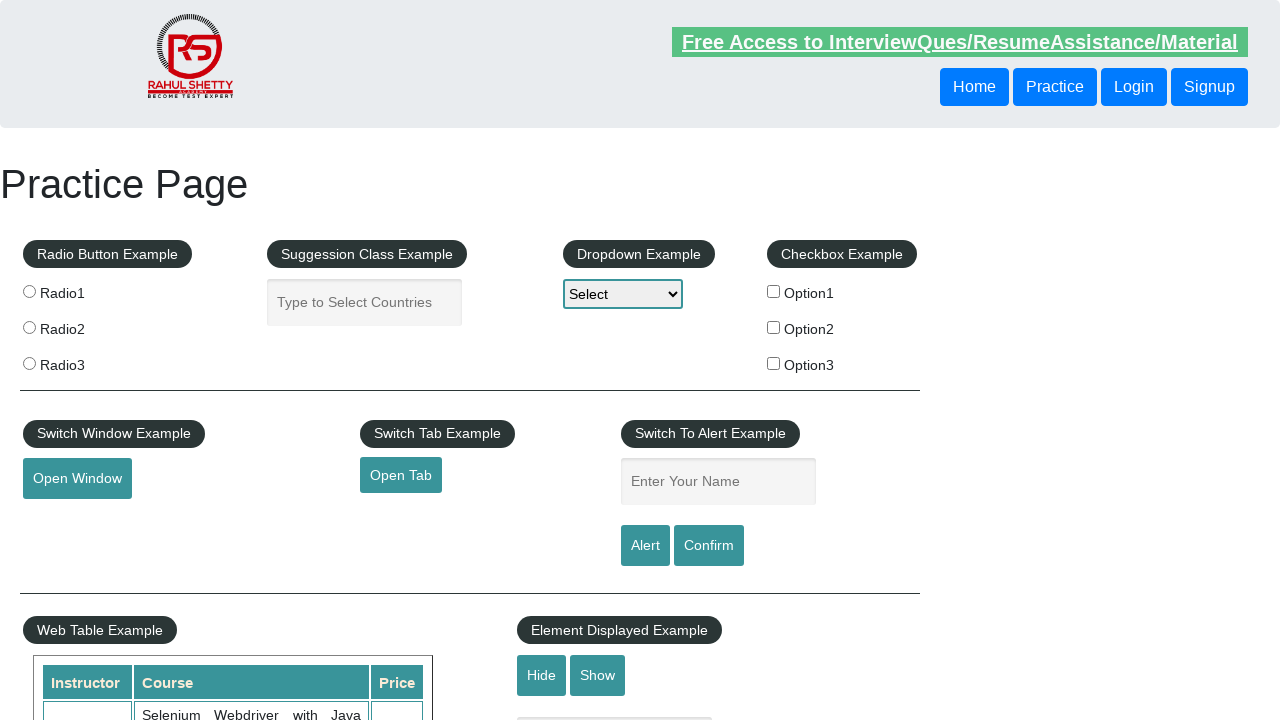

Located footer section (#gf-BIG)
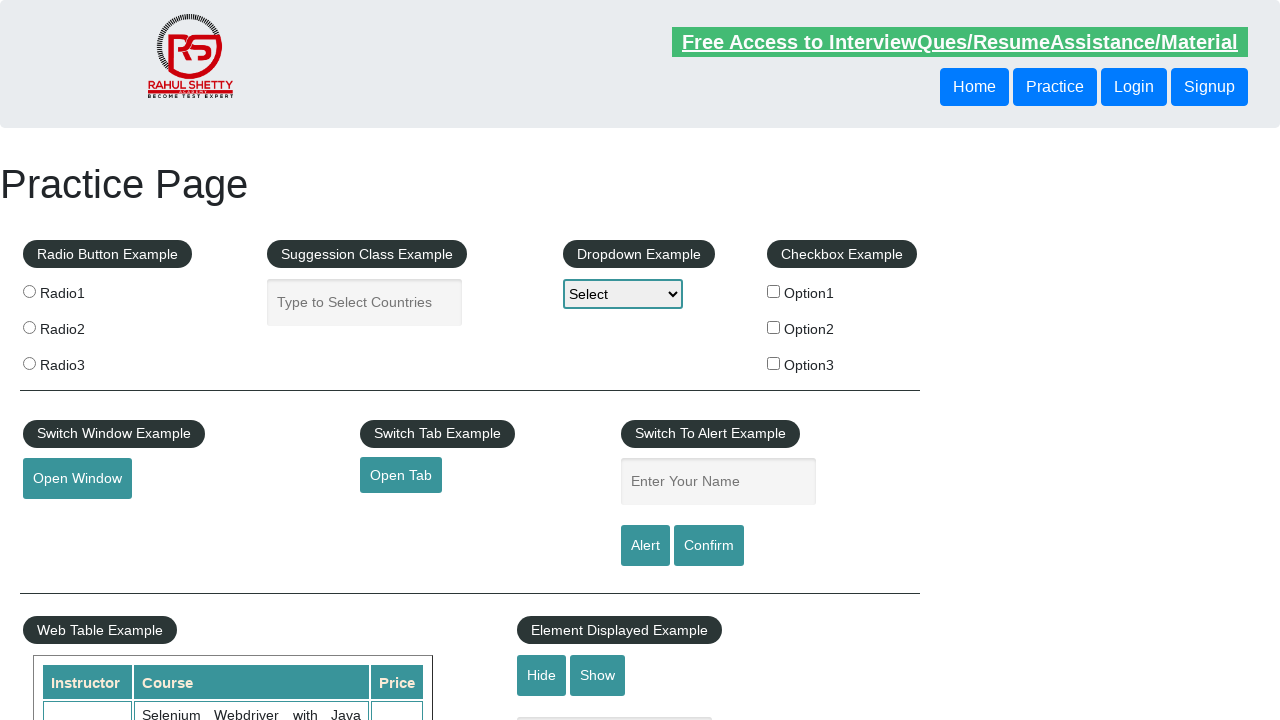

Counted all links in footer section
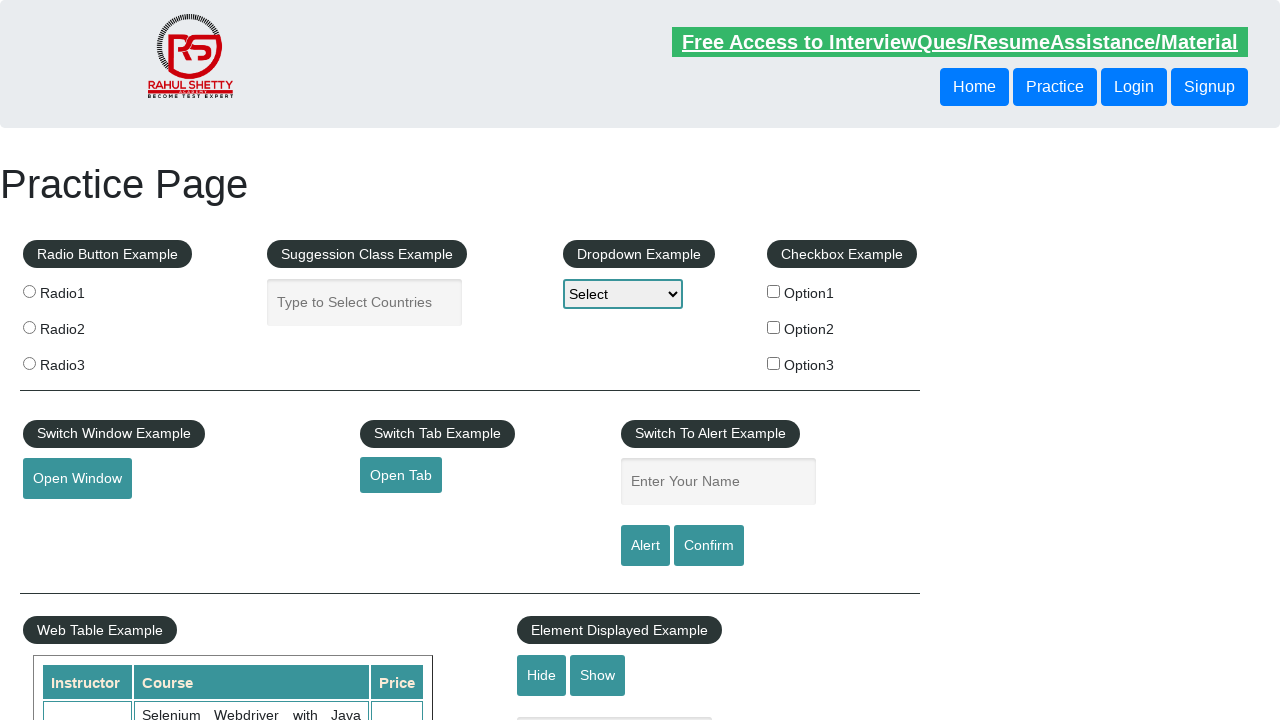

Located first column of footer
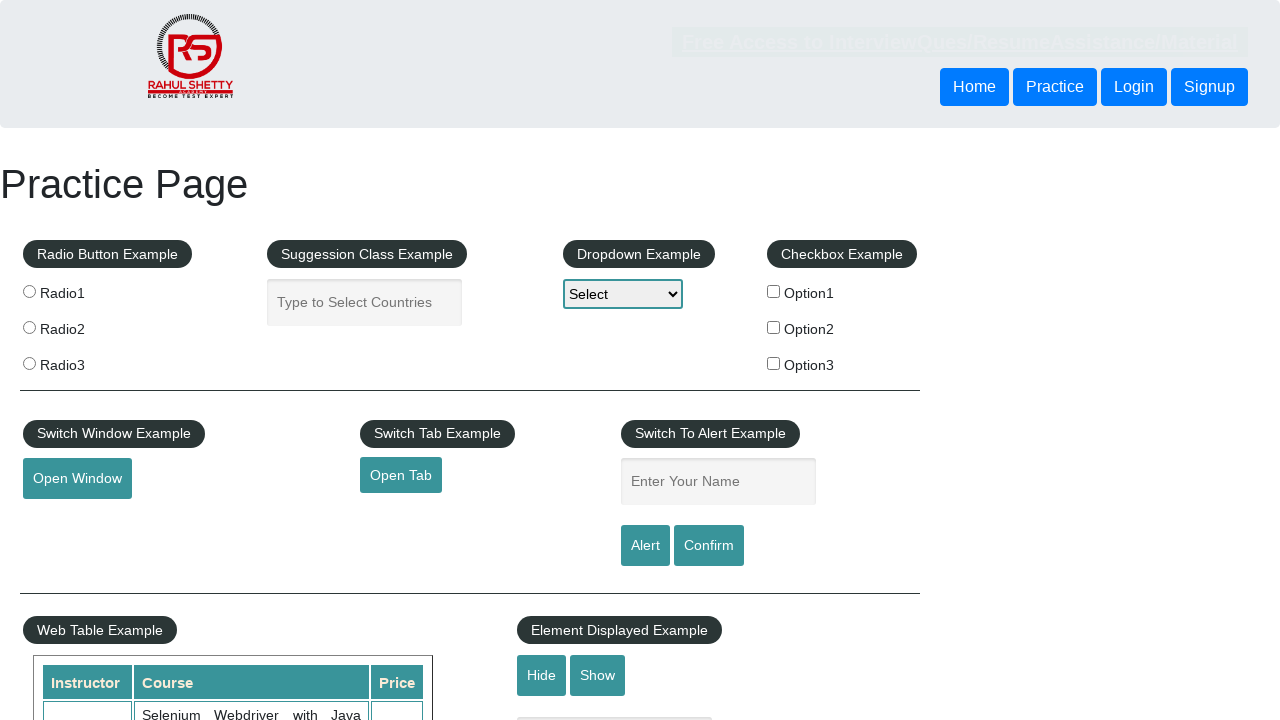

Counted all links in first footer column
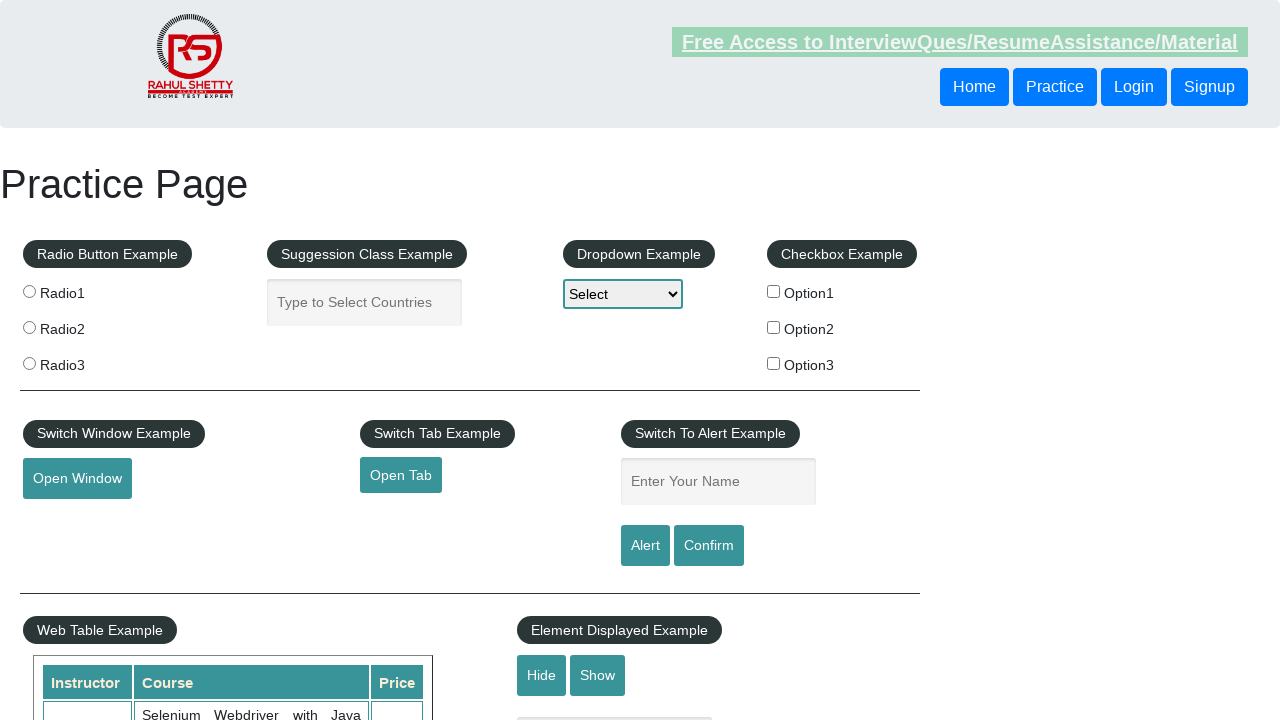

Selected link at index 1 from first footer column
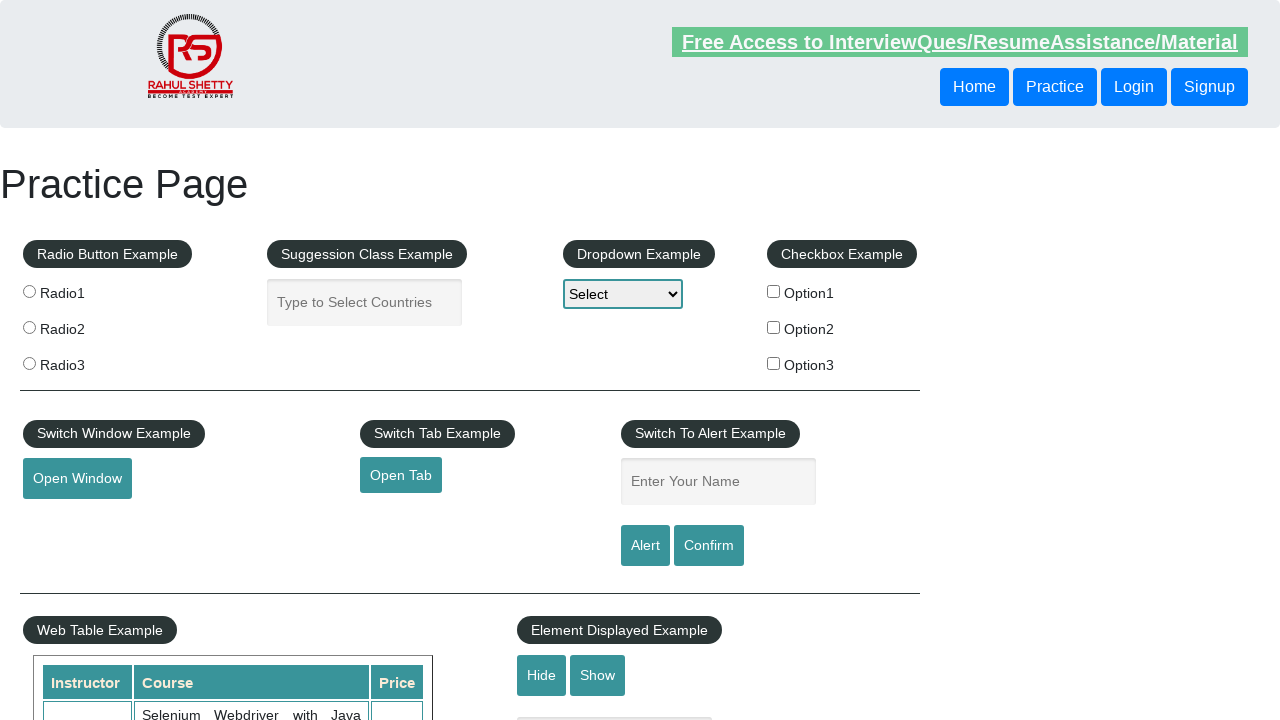

Opened link 1 in new tab using Ctrl+Click at (68, 520) on #gf-BIG >> xpath=//tbody/tr/td[1]/ul >> a >> nth=1
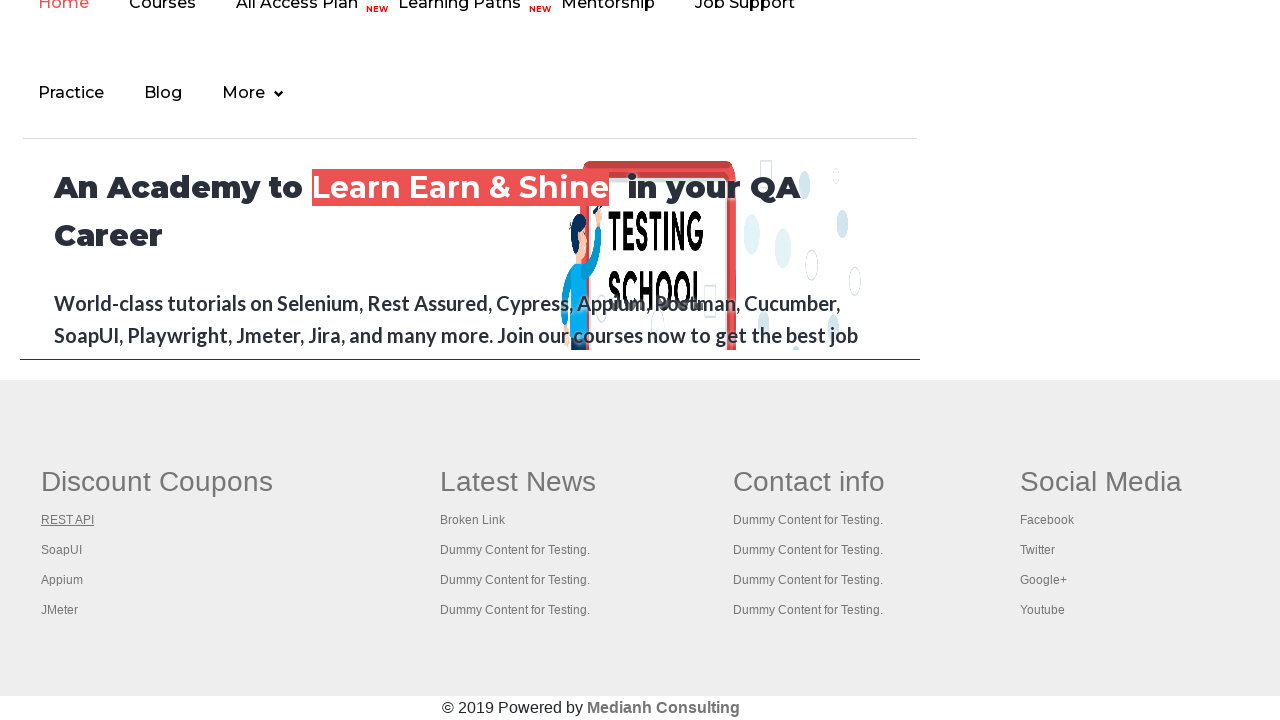

New tab loaded, title: REST API Tutorial
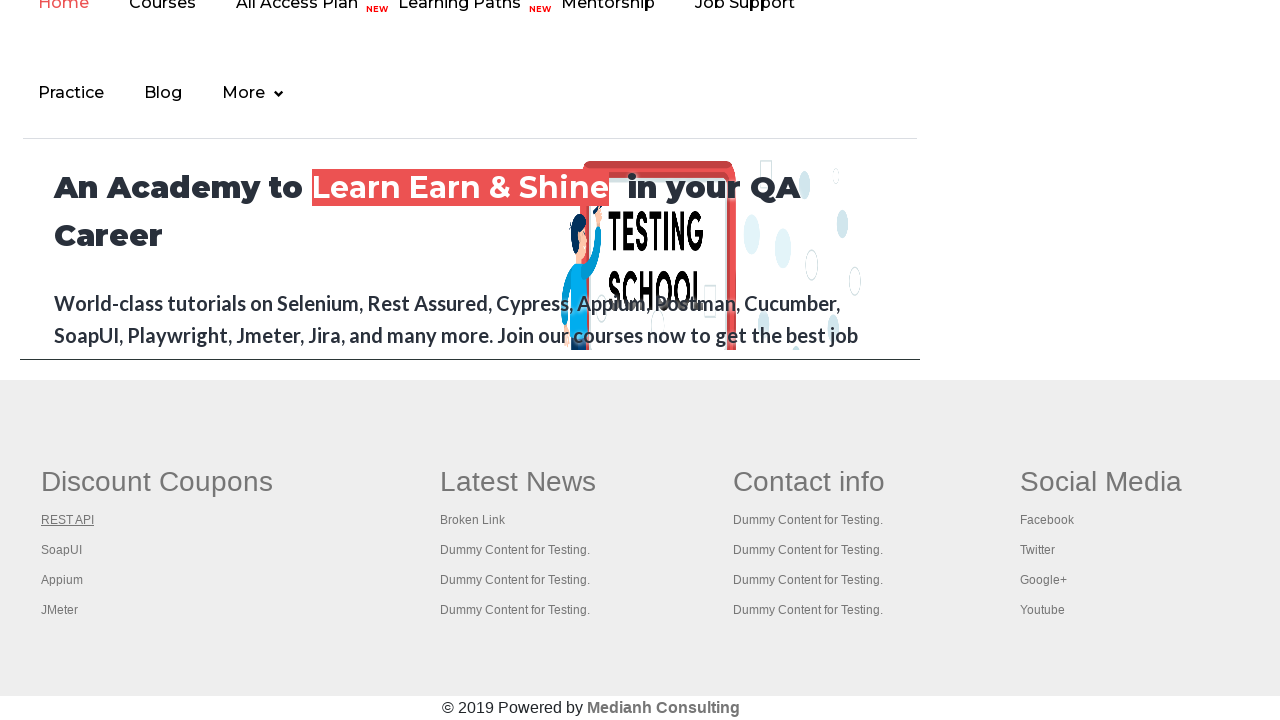

Closed new tab for link 1
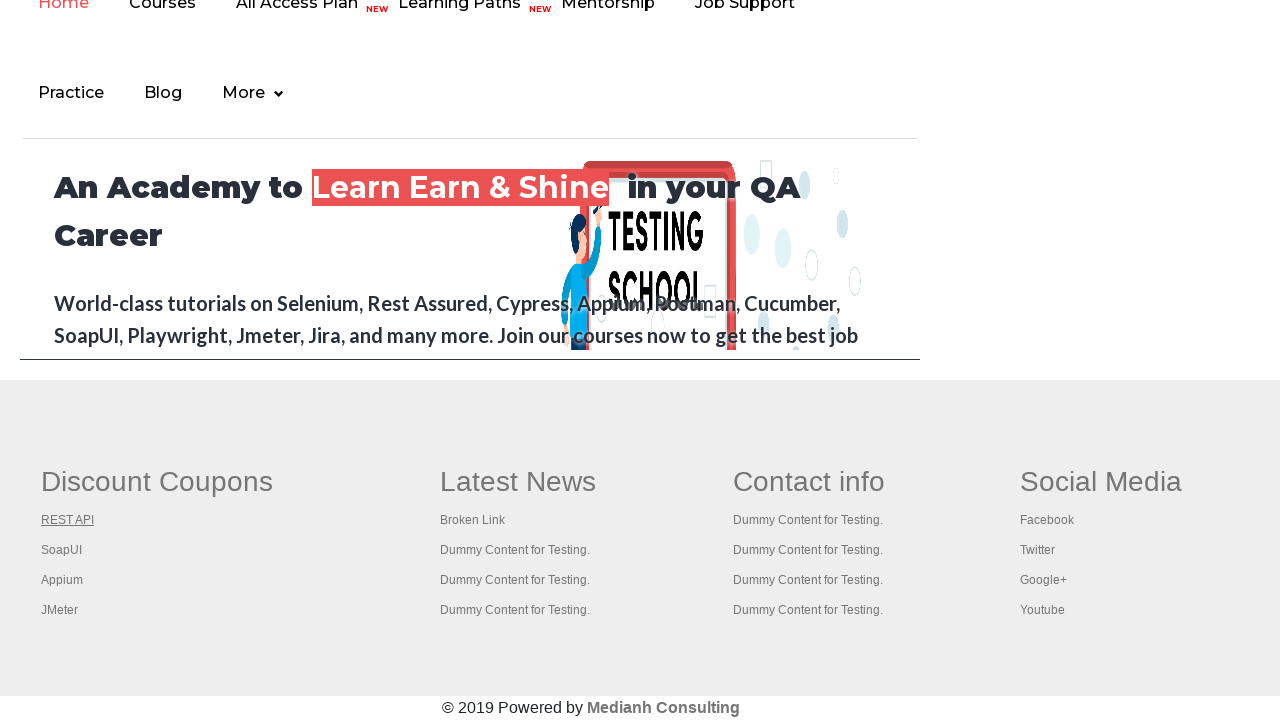

Selected link at index 2 from first footer column
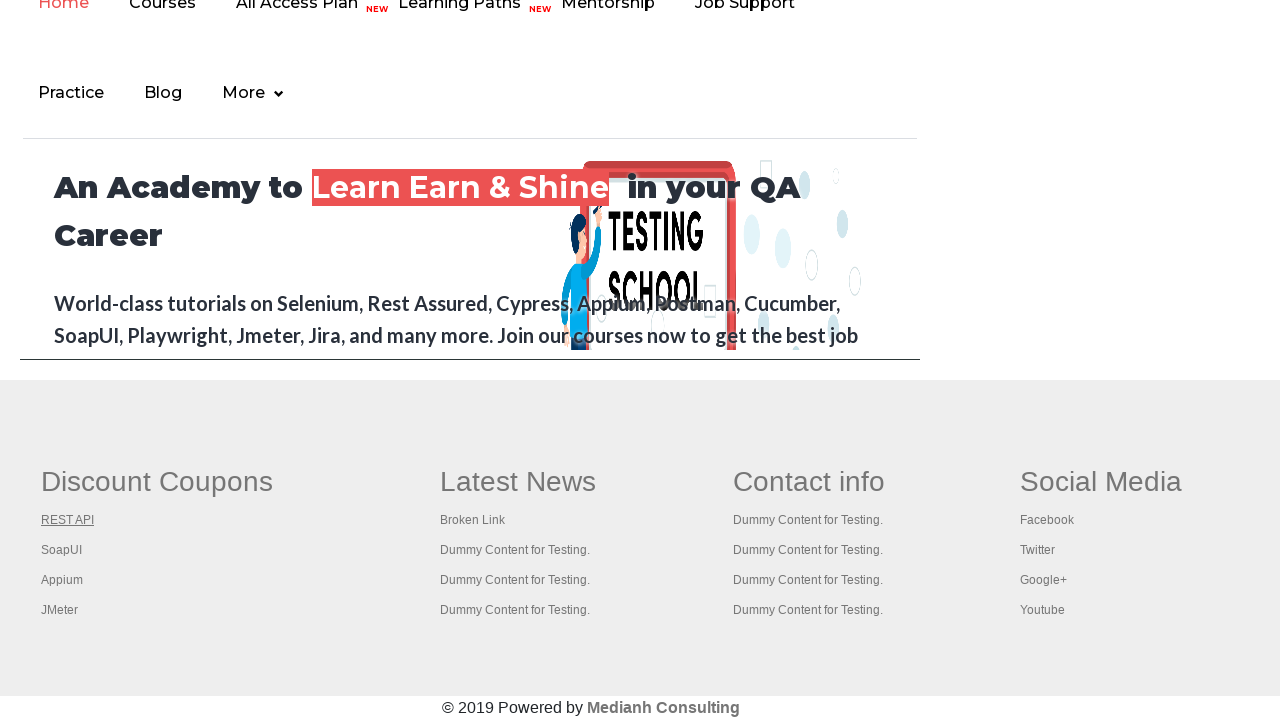

Opened link 2 in new tab using Ctrl+Click at (62, 550) on #gf-BIG >> xpath=//tbody/tr/td[1]/ul >> a >> nth=2
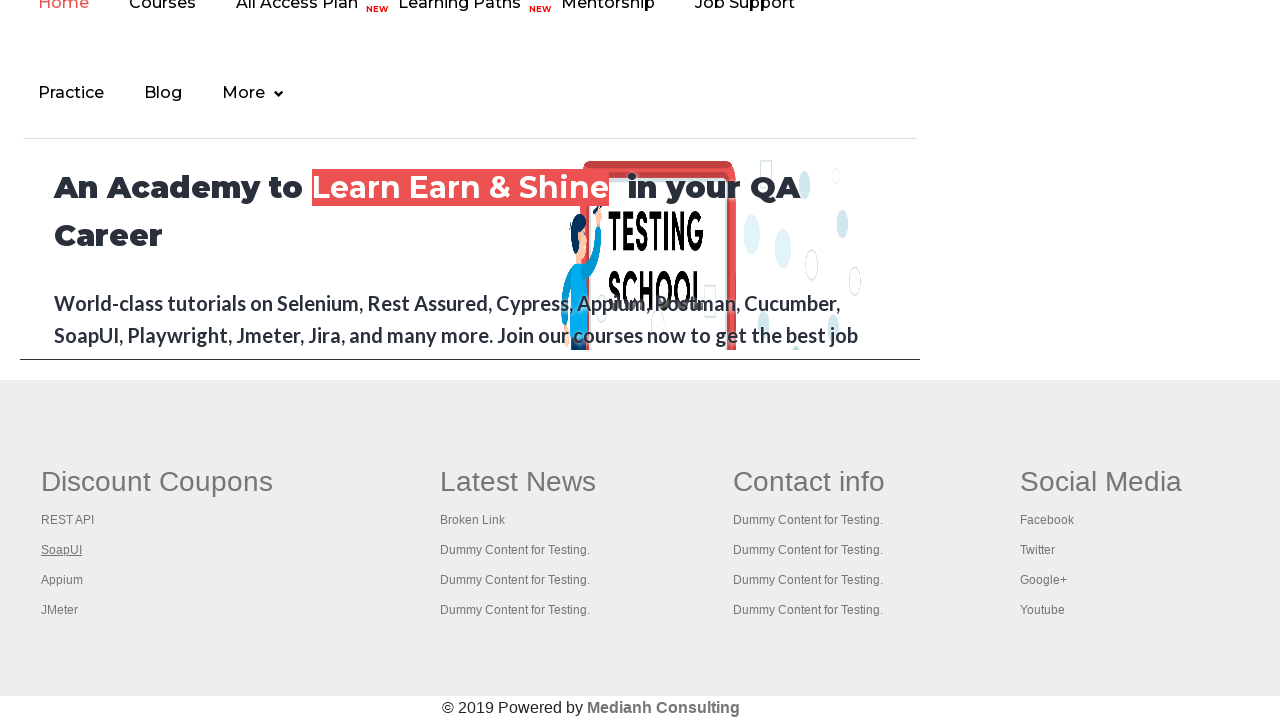

New tab loaded, title: The World’s Most Popular API Testing Tool | SoapUI
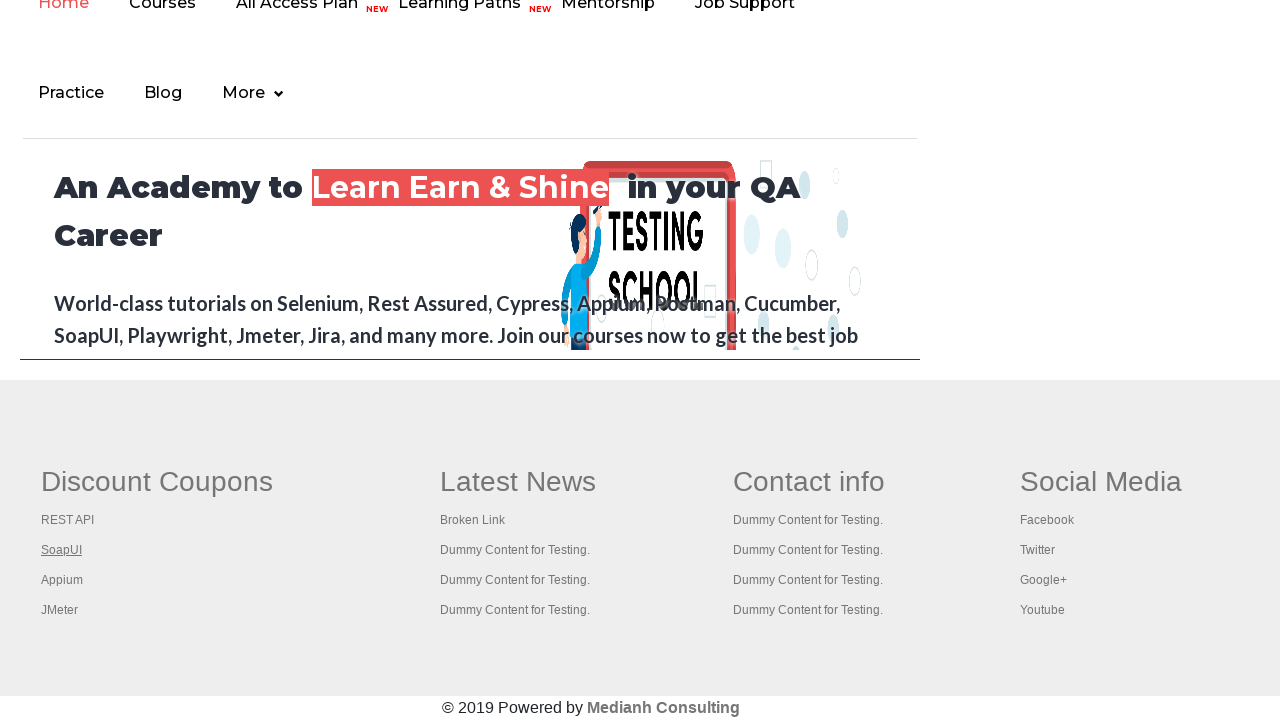

Closed new tab for link 2
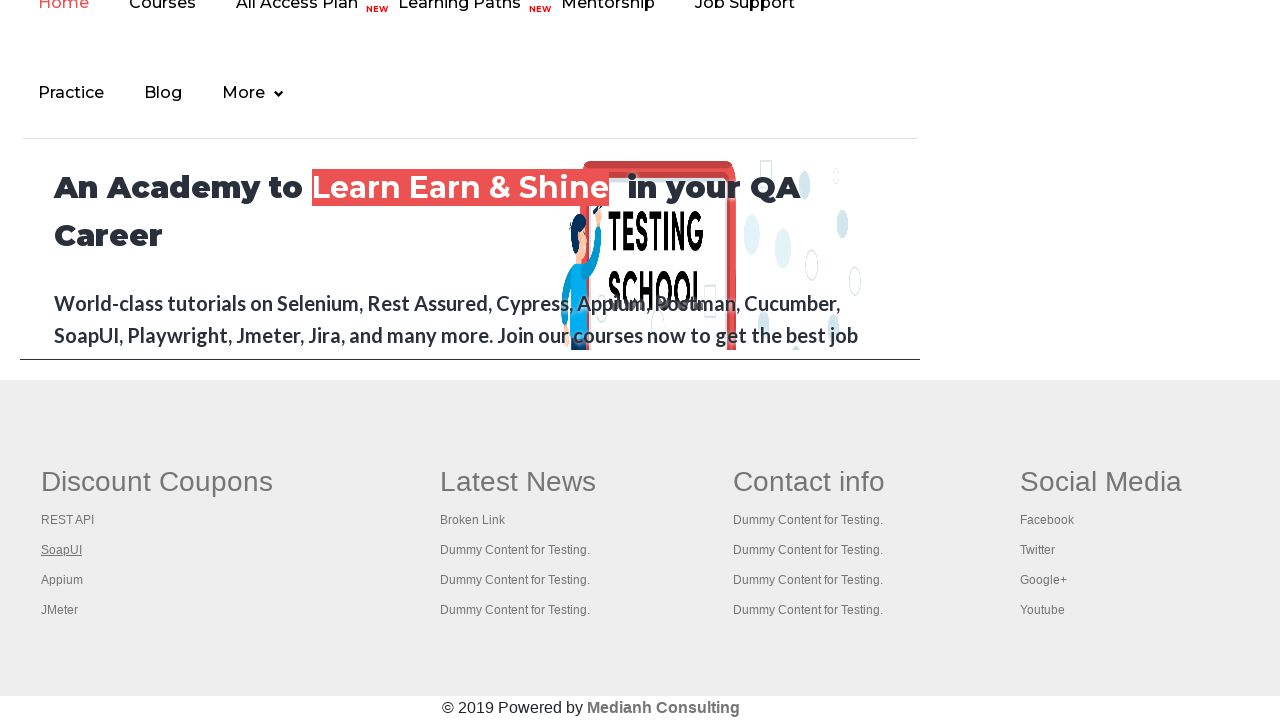

Selected link at index 3 from first footer column
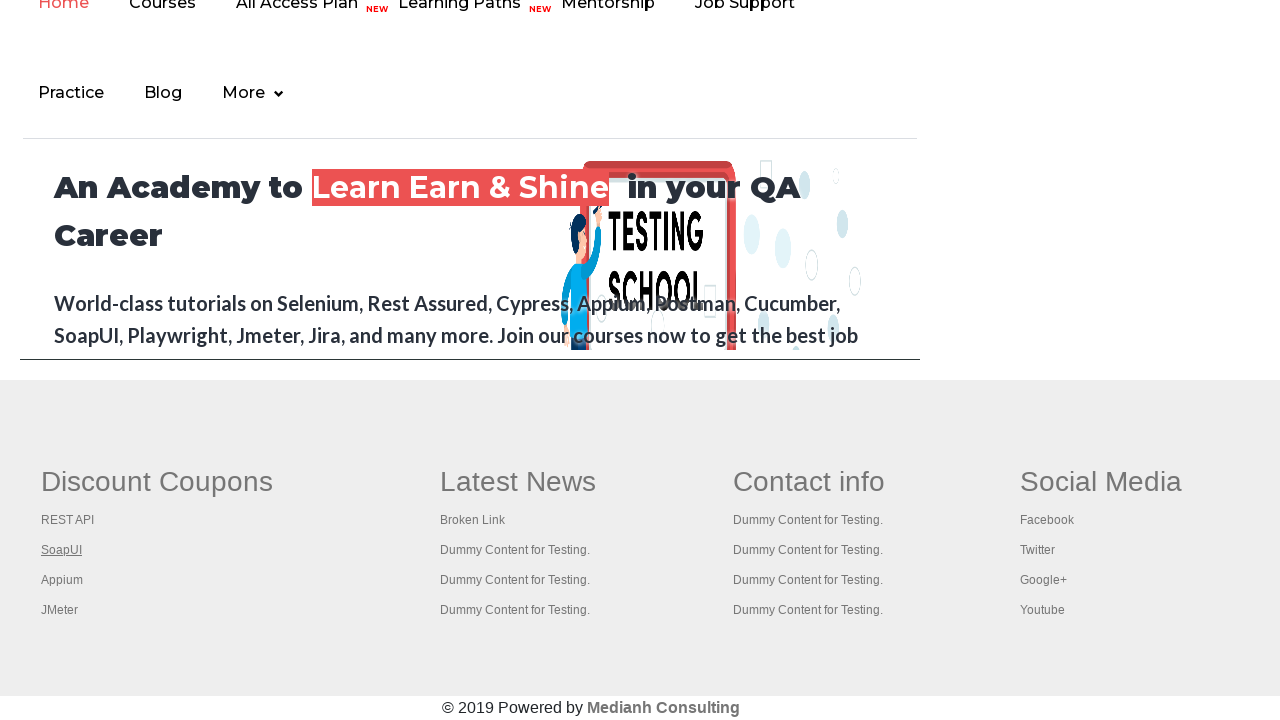

Opened link 3 in new tab using Ctrl+Click at (62, 580) on #gf-BIG >> xpath=//tbody/tr/td[1]/ul >> a >> nth=3
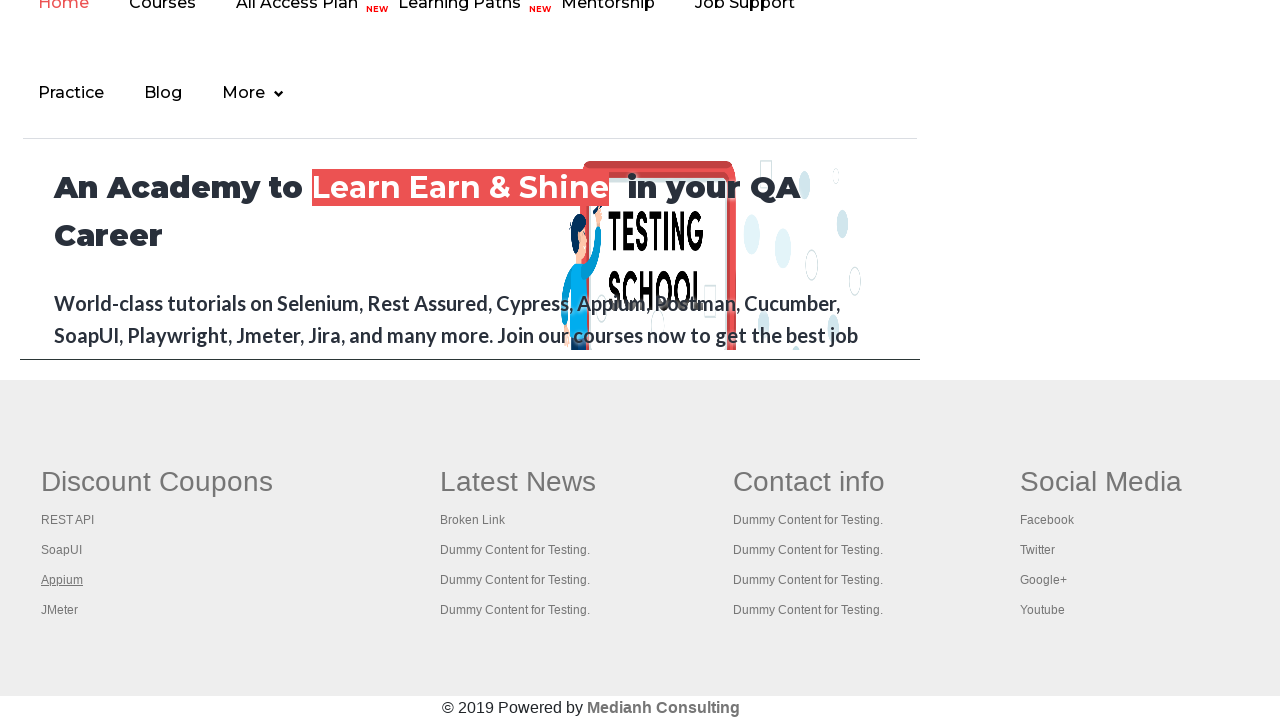

New tab loaded, title: 
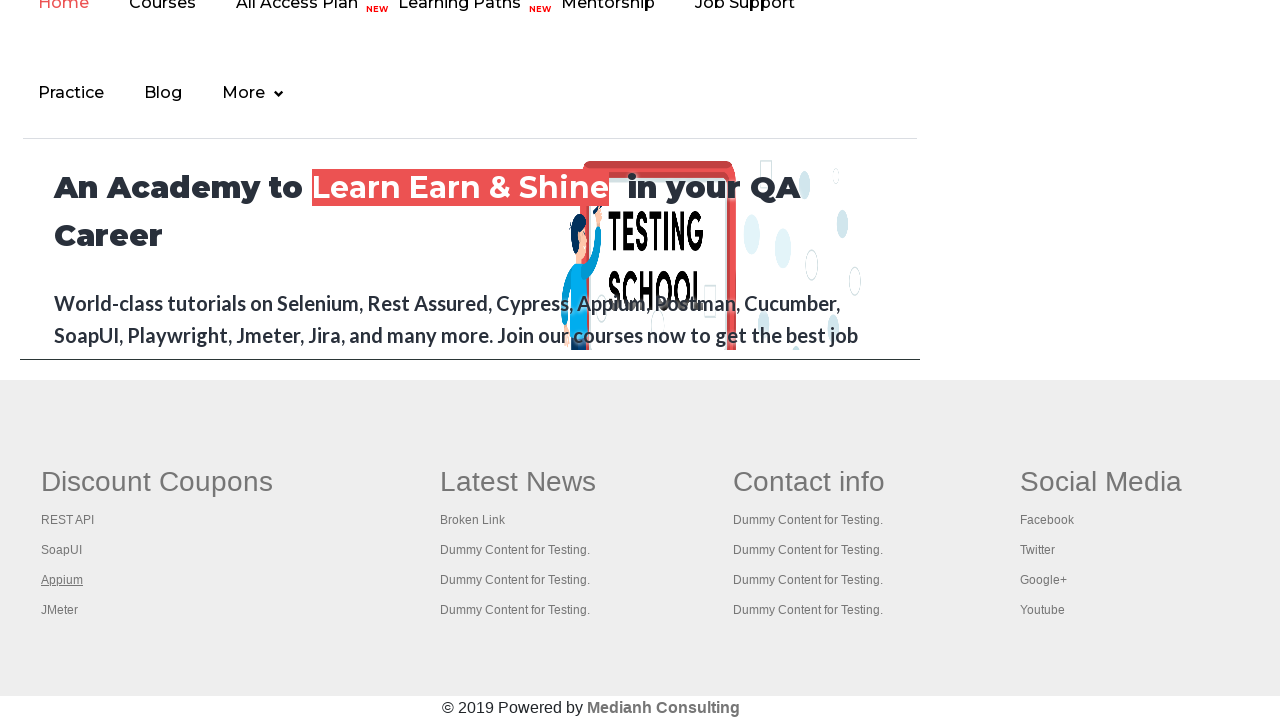

Closed new tab for link 3
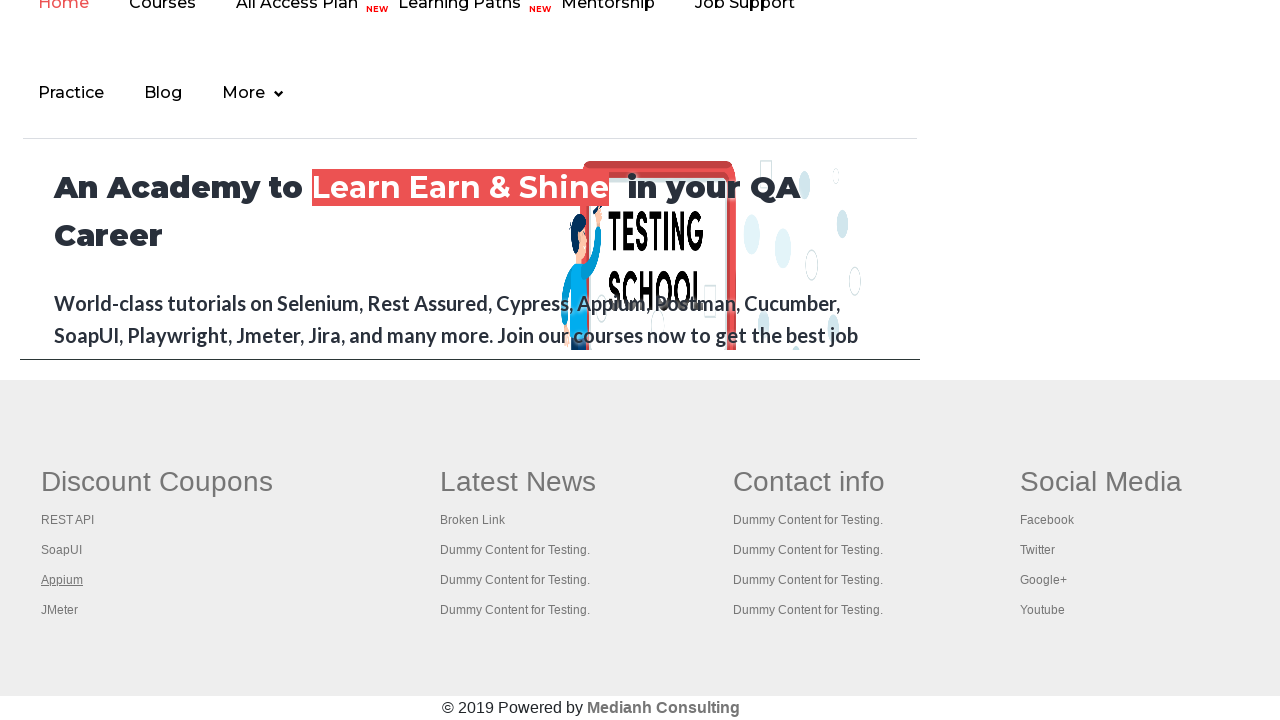

Selected link at index 4 from first footer column
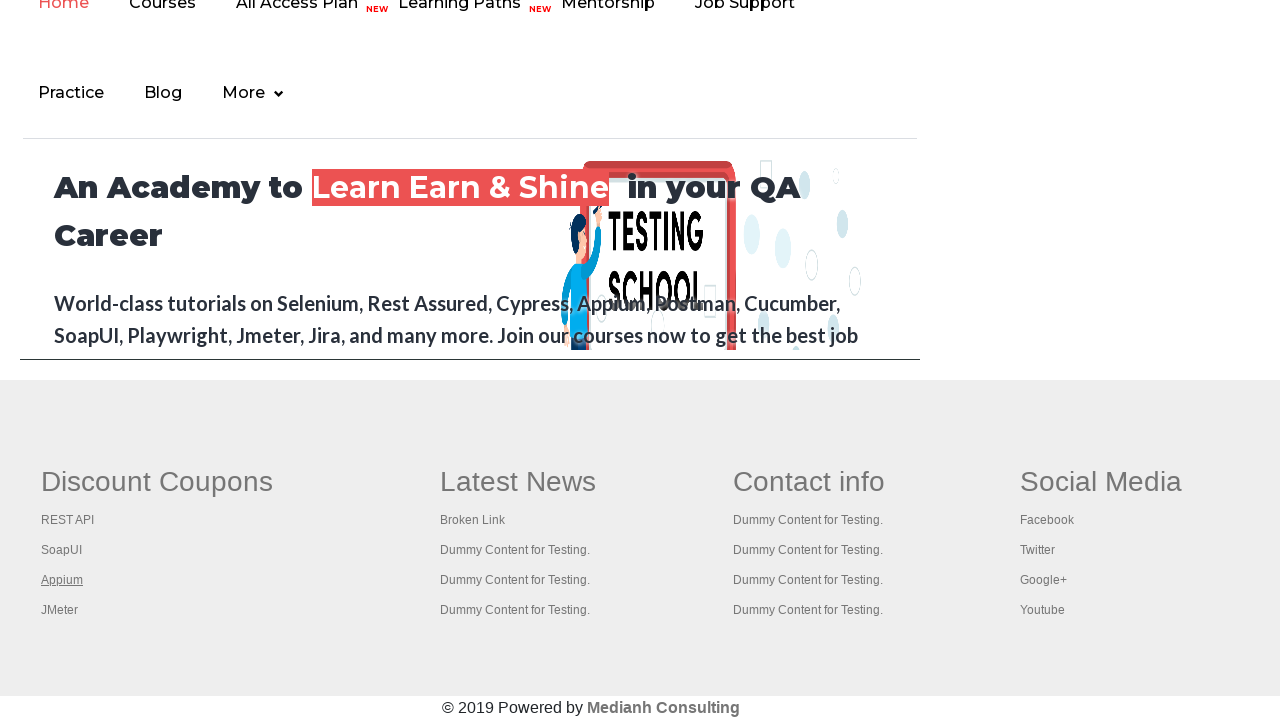

Opened link 4 in new tab using Ctrl+Click at (60, 610) on #gf-BIG >> xpath=//tbody/tr/td[1]/ul >> a >> nth=4
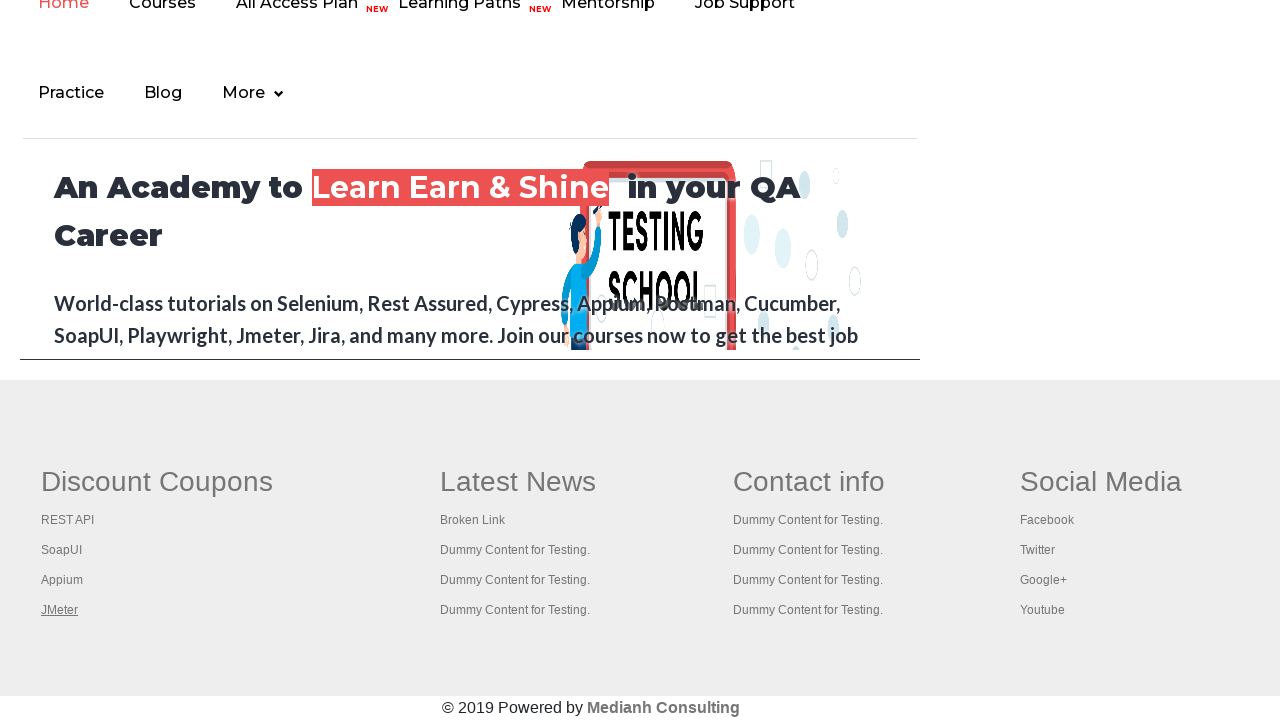

New tab loaded, title: Apache JMeter - Apache JMeter™
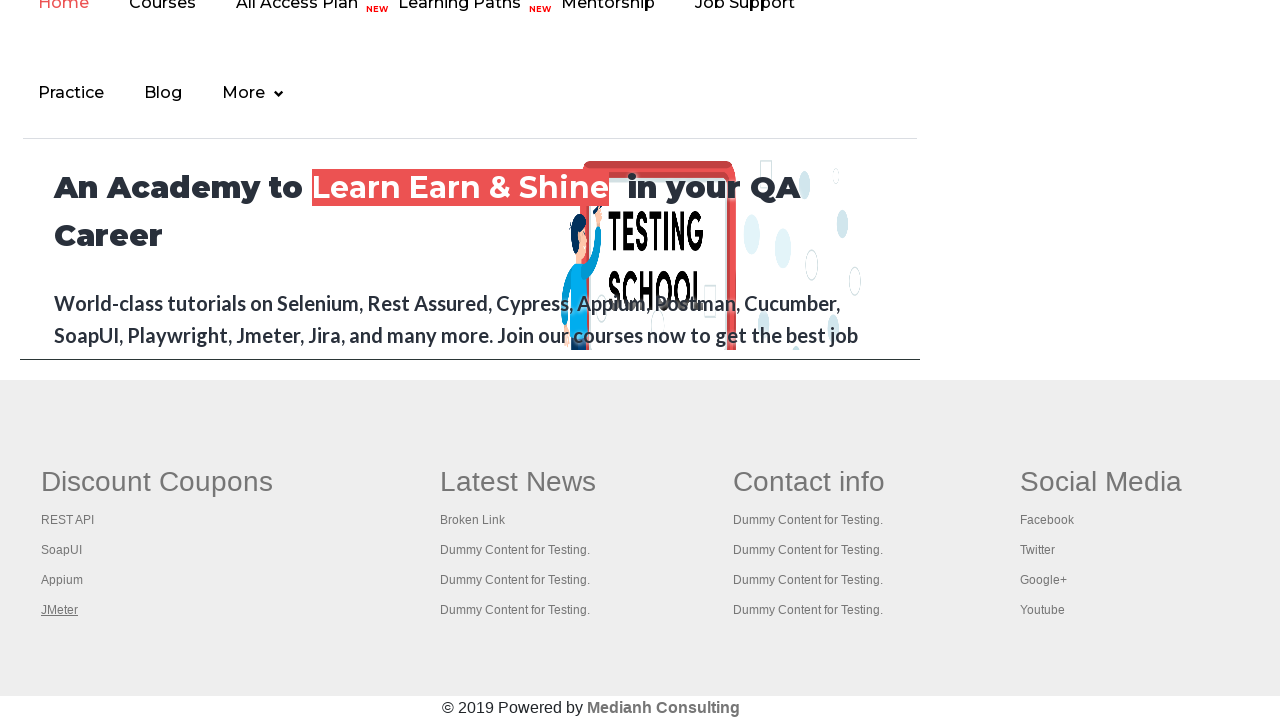

Closed new tab for link 4
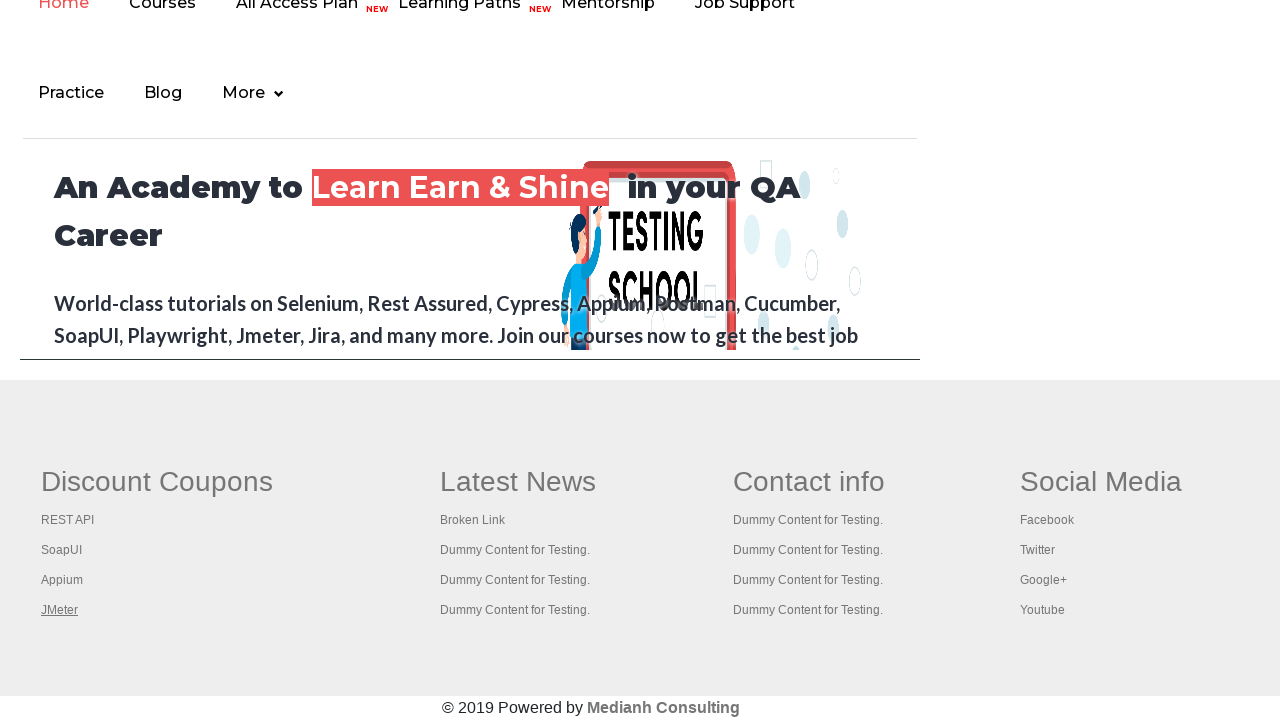

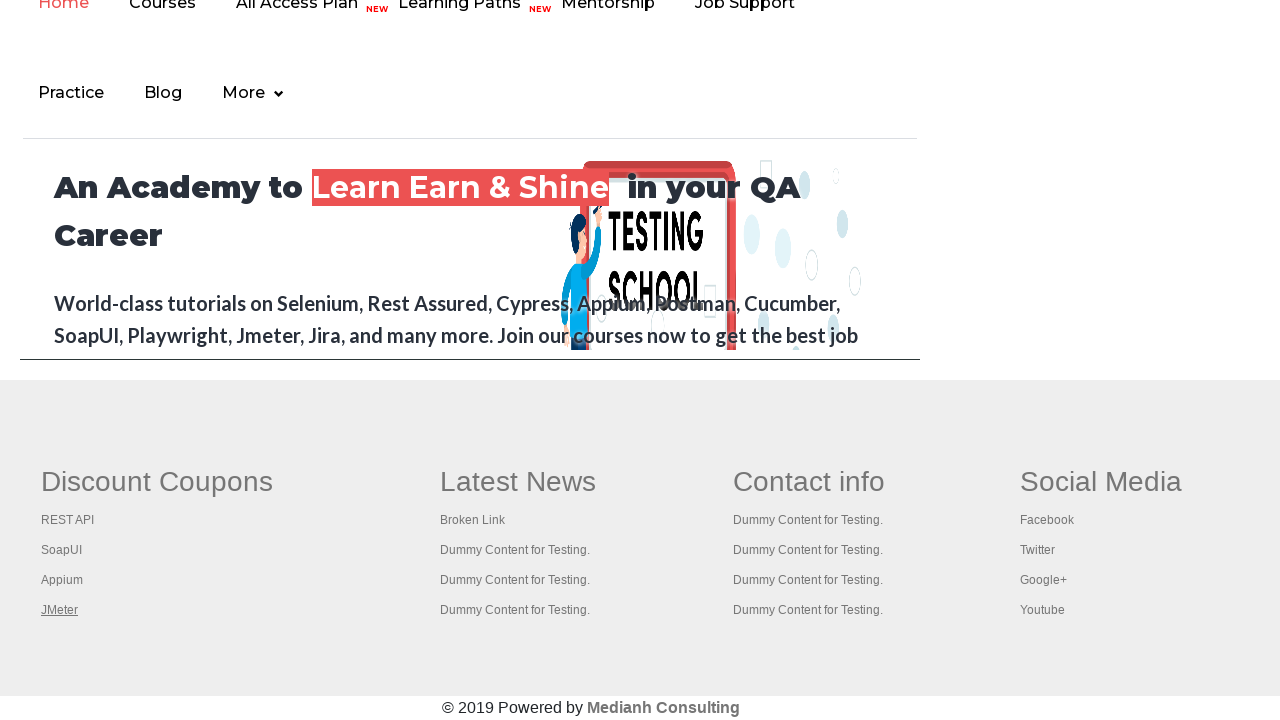